Tests clearing multiple completed todos while keeping uncompleted ones - adds three todos, marks two as complete, clears completed, and verifies only the uncompleted todo remains visible.

Starting URL: https://todomvc.com/examples/typescript-angular/#/

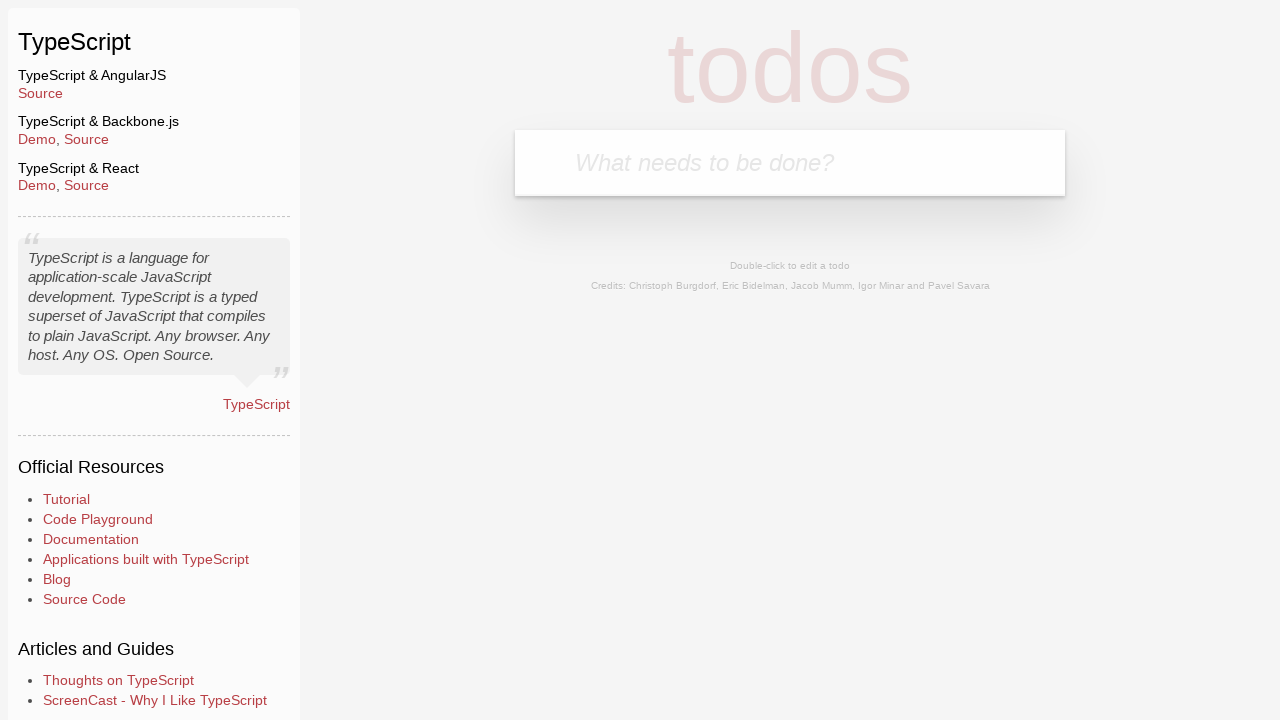

Filled first todo input with 'Example1' on .new-todo
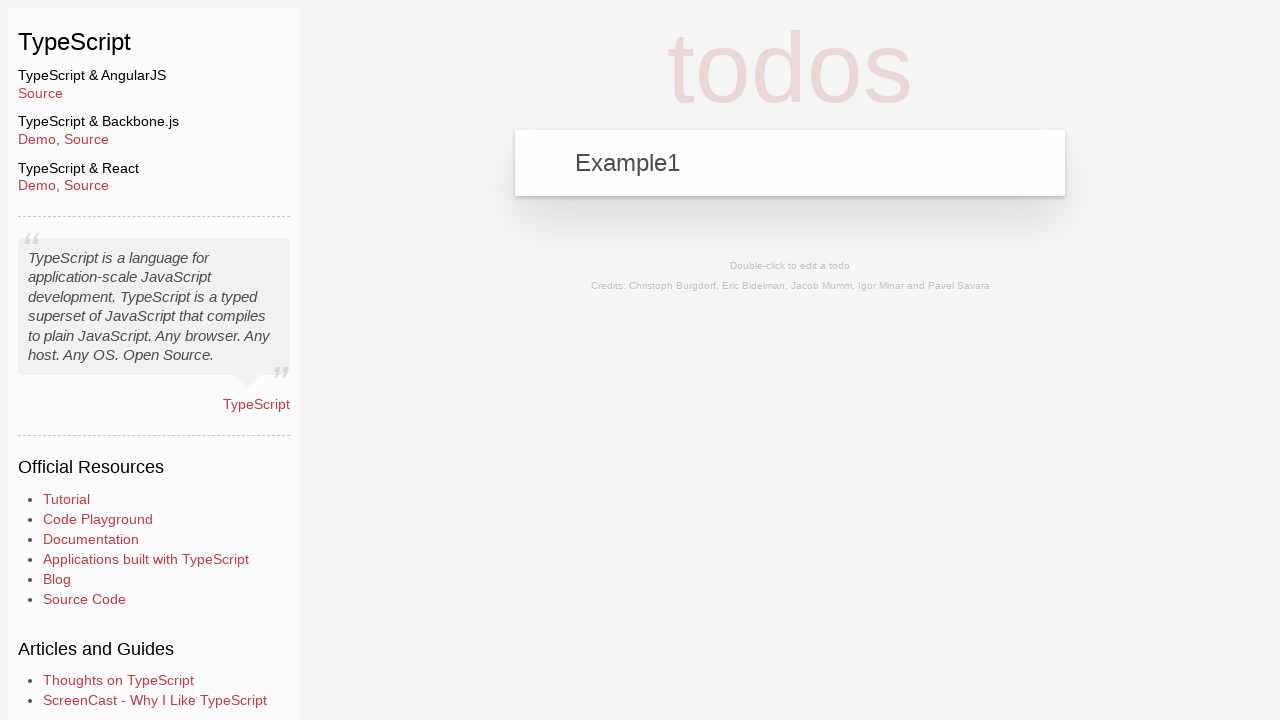

Pressed Enter to add first todo on .new-todo
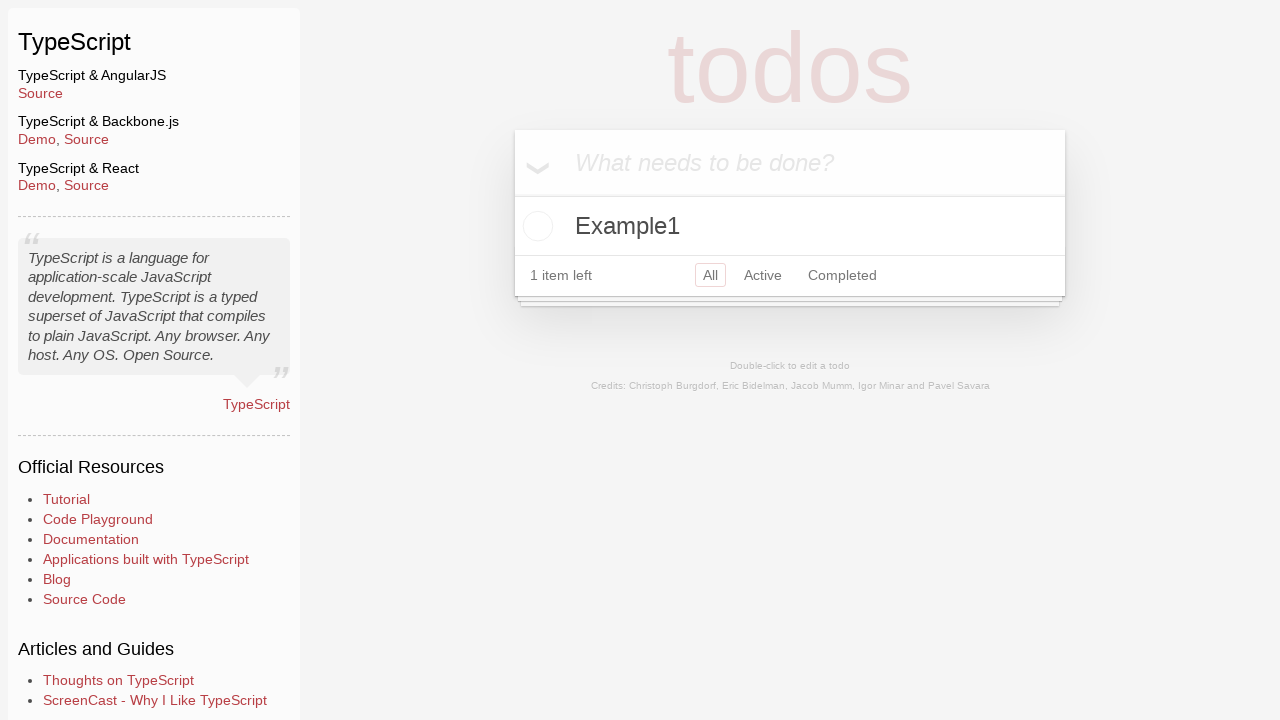

Filled second todo input with 'Example2' on .new-todo
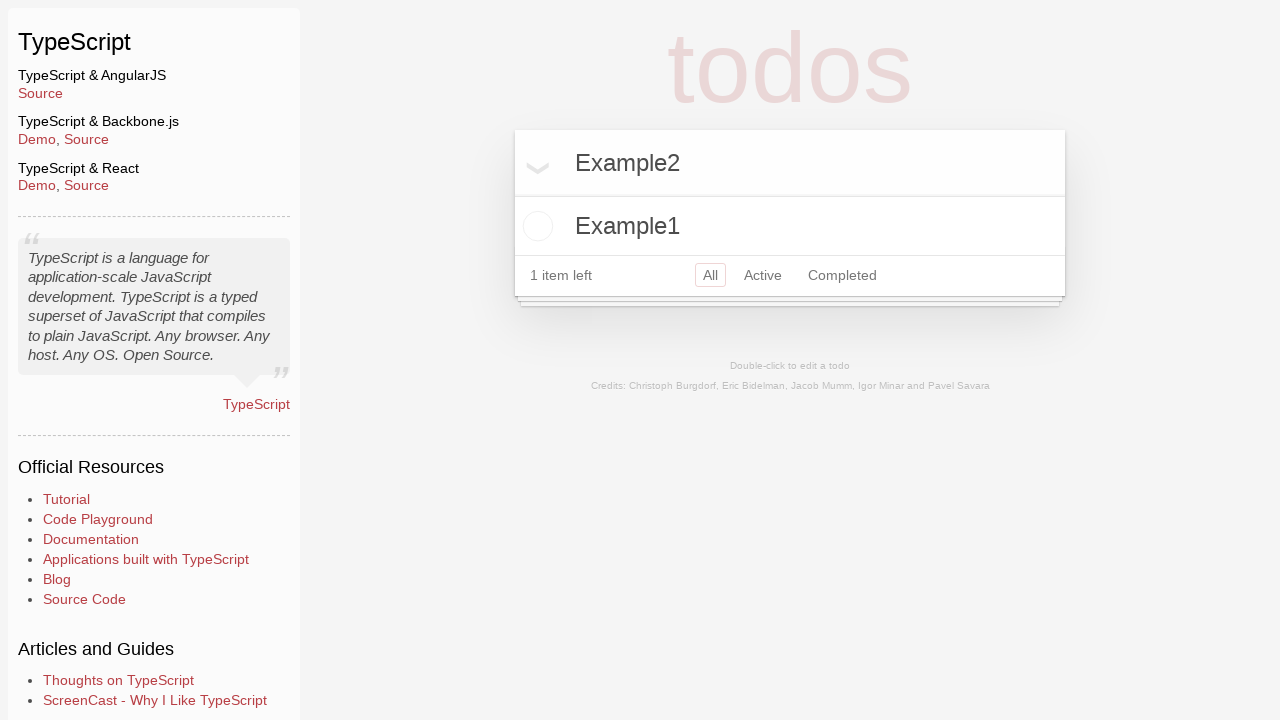

Pressed Enter to add second todo on .new-todo
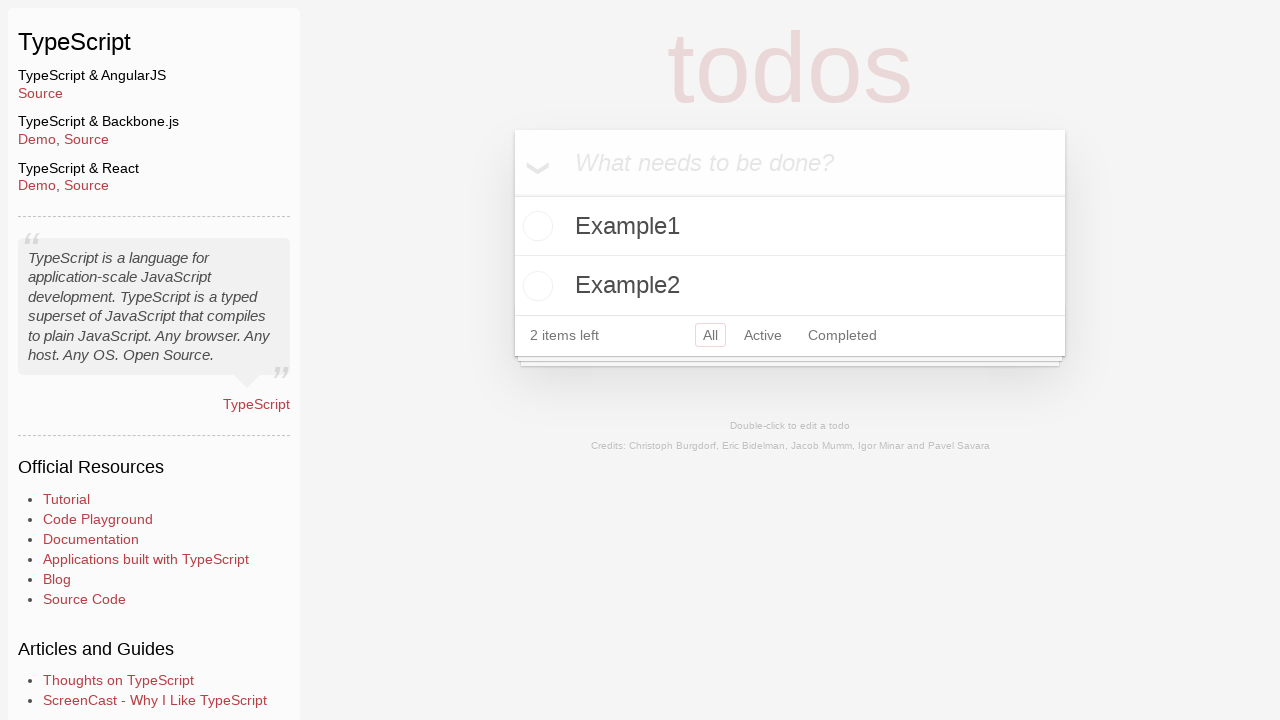

Filled third todo input with 'Example3' on .new-todo
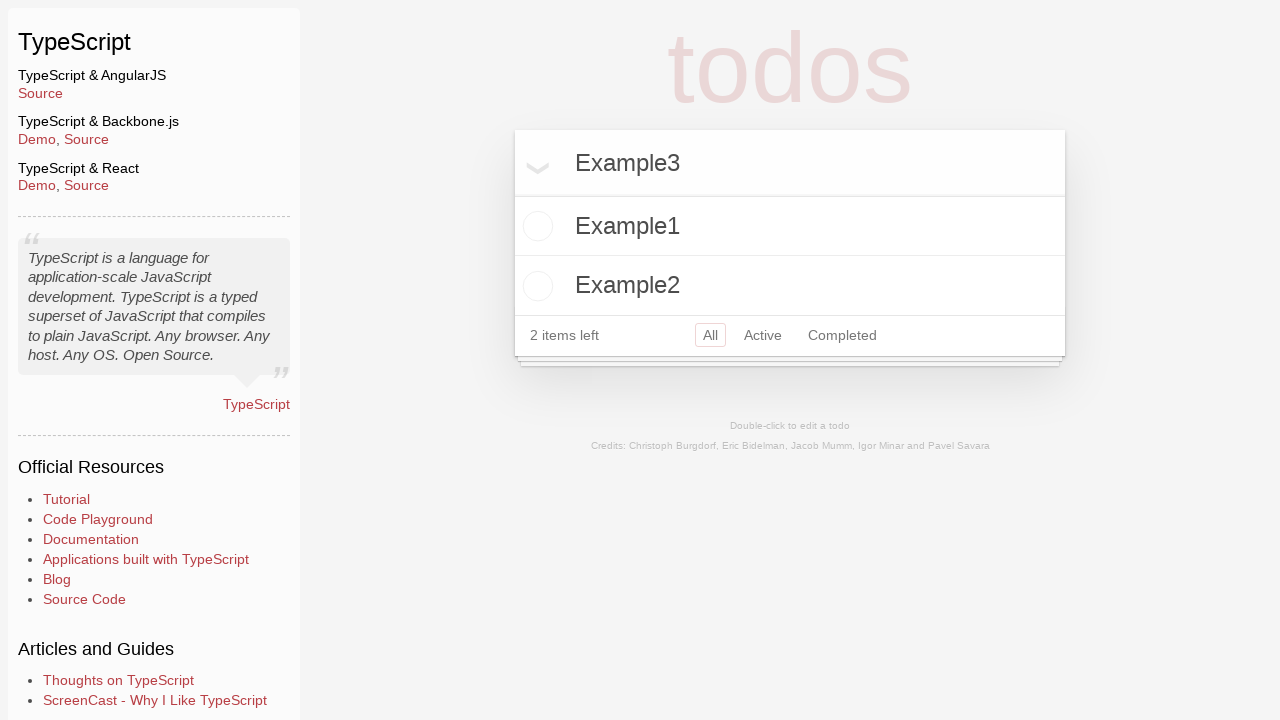

Pressed Enter to add third todo on .new-todo
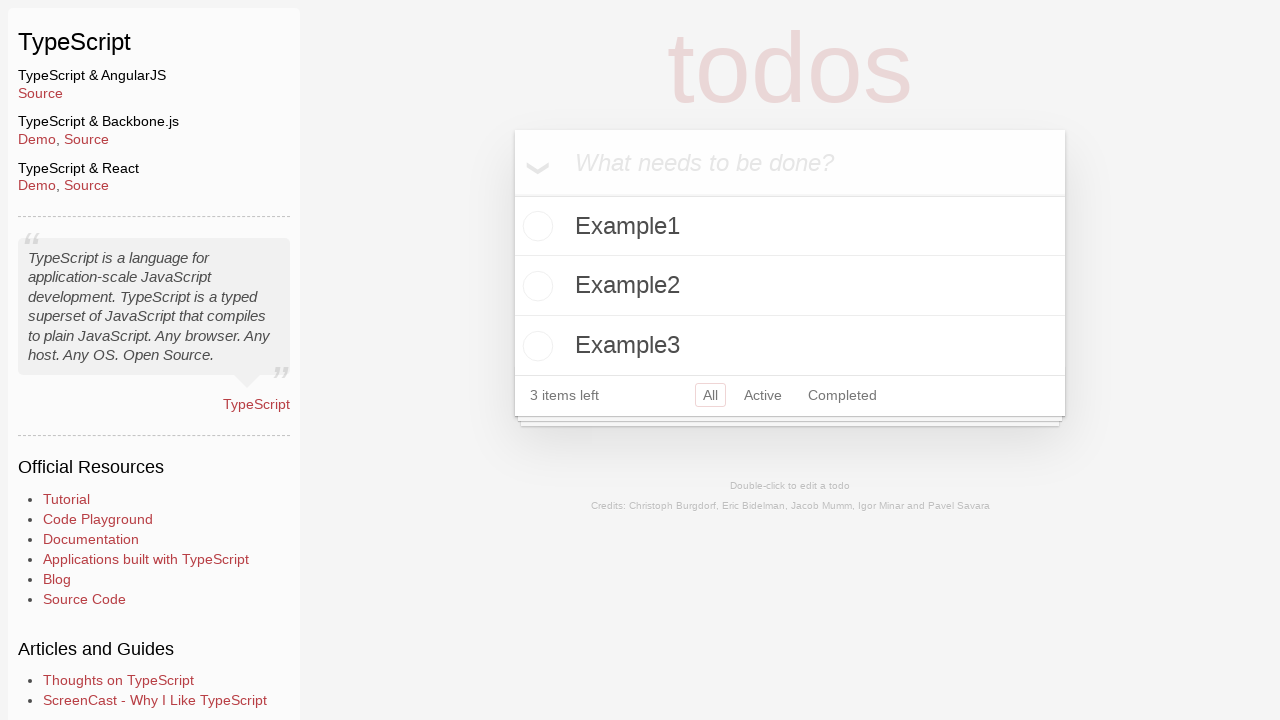

Marked Example2 todo as completed at (535, 286) on li:has-text('Example2') .toggle
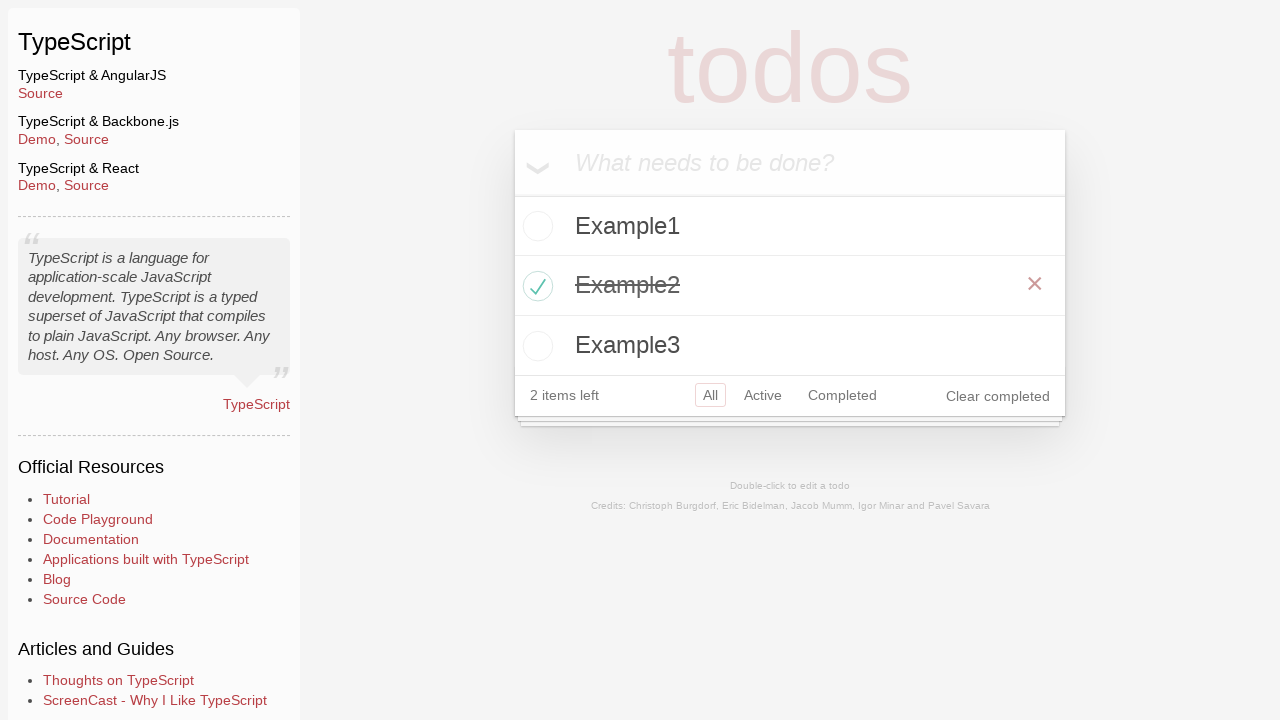

Marked Example3 todo as completed at (535, 346) on li:has-text('Example3') .toggle
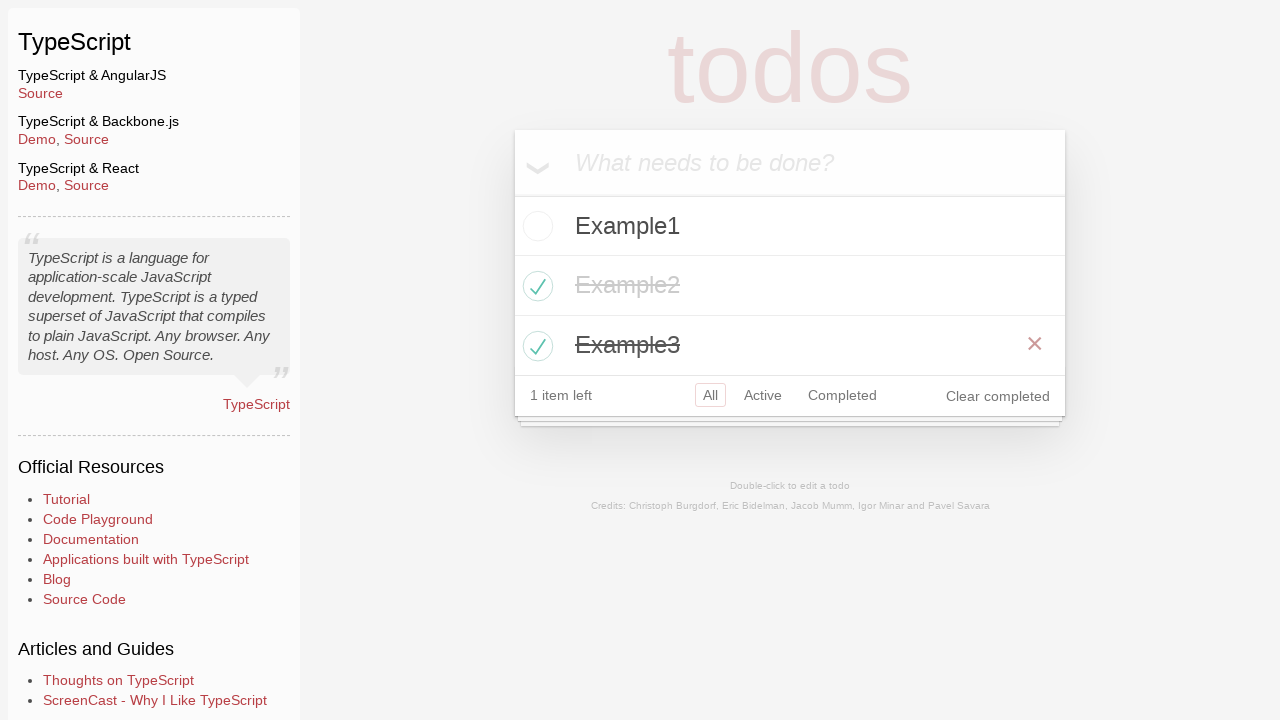

Clicked 'Clear completed' button to remove completed todos at (998, 396) on button.clear-completed
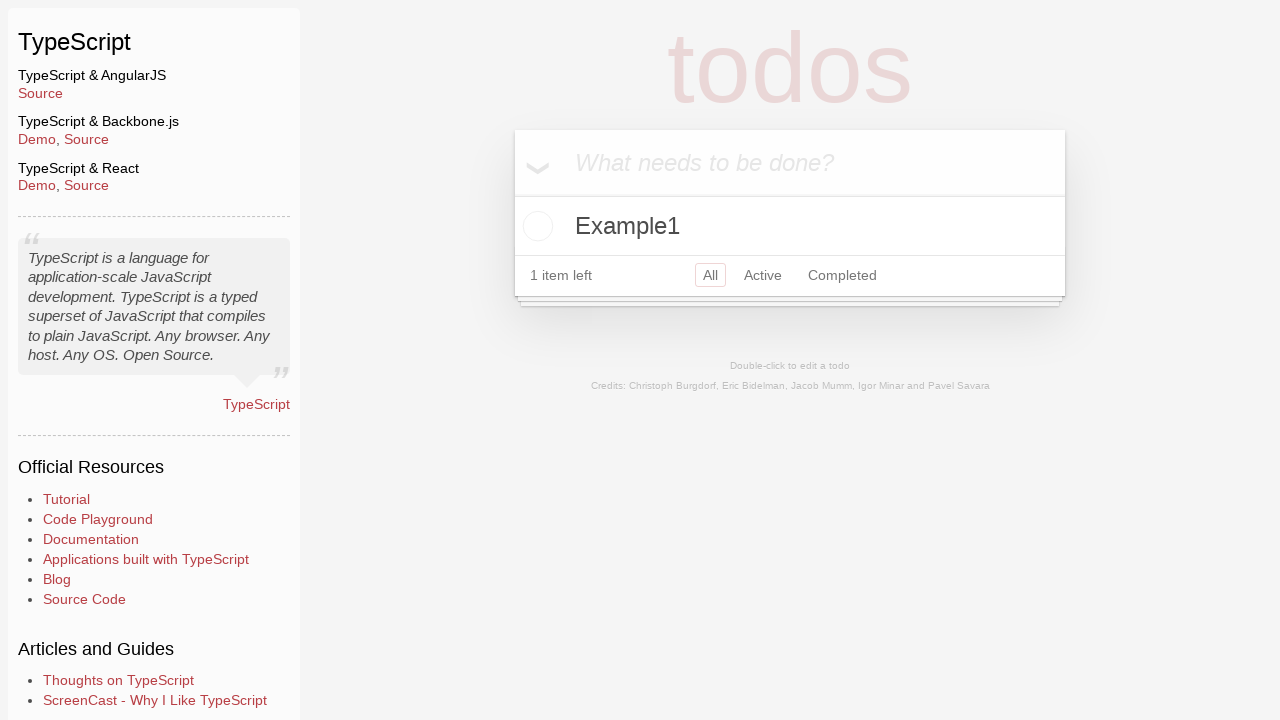

Verified that uncompleted Example1 todo is still visible
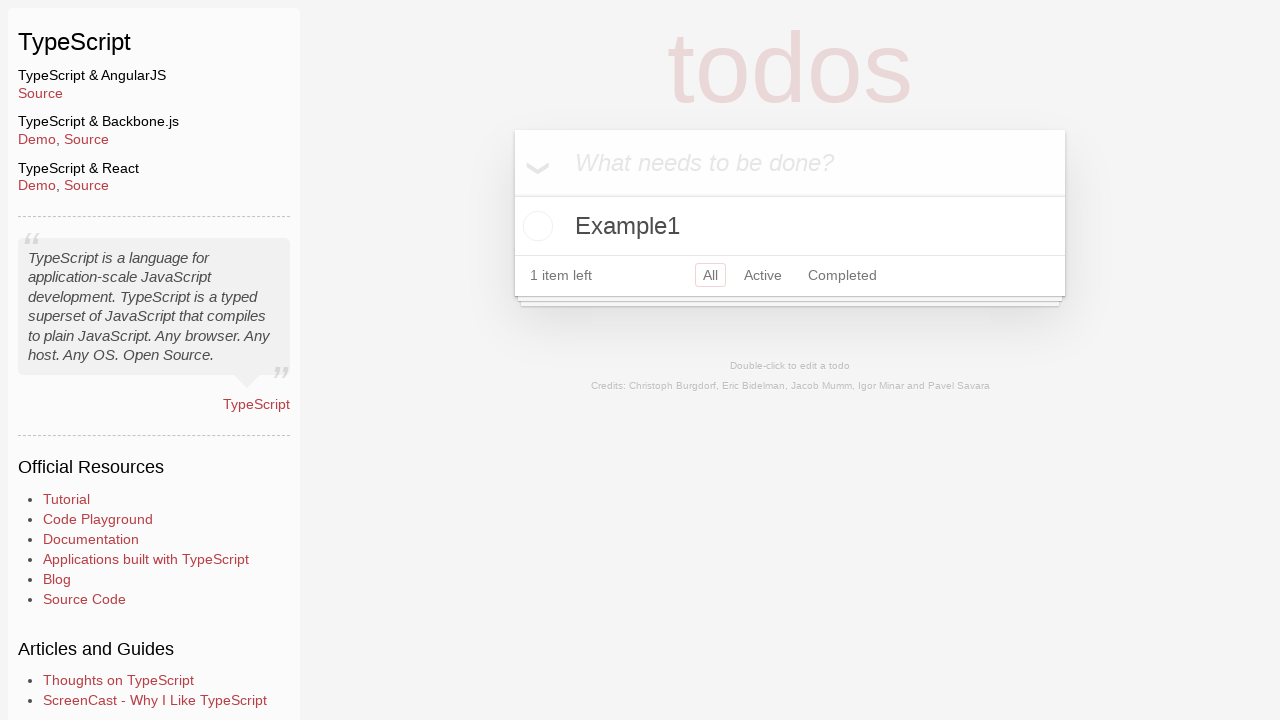

Verified that completed Example2 todo was removed
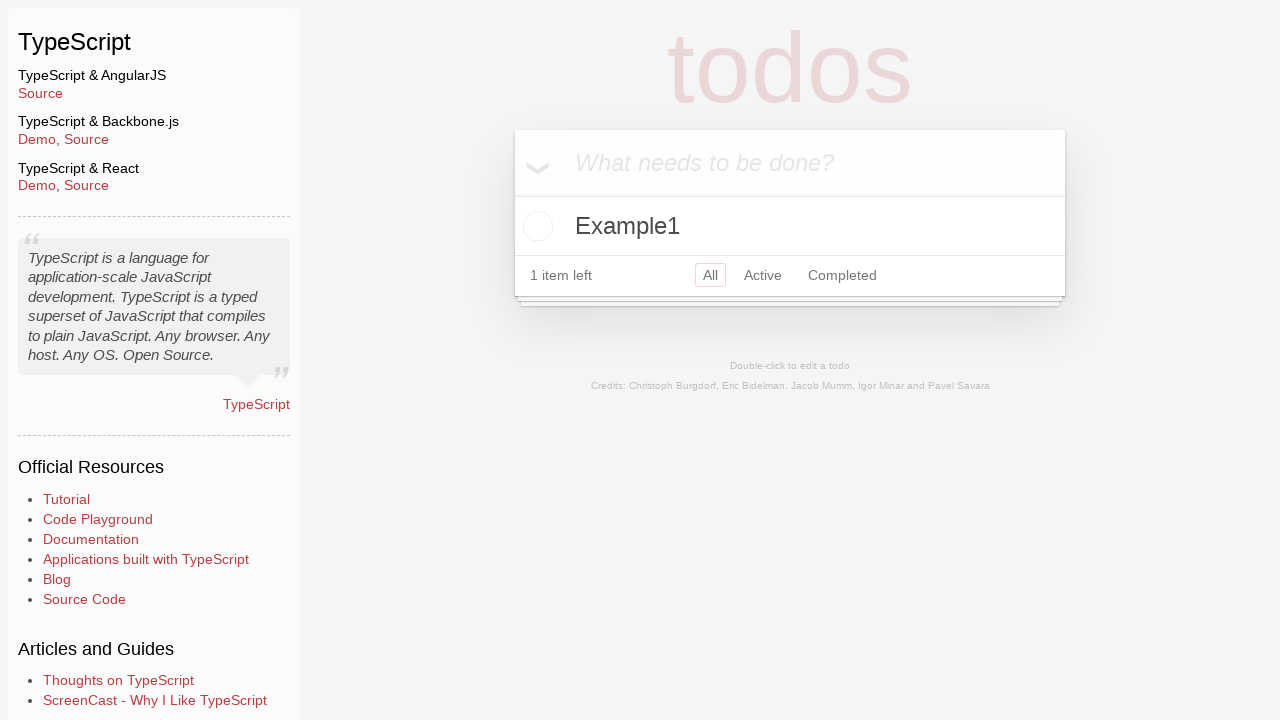

Verified that completed Example3 todo was removed
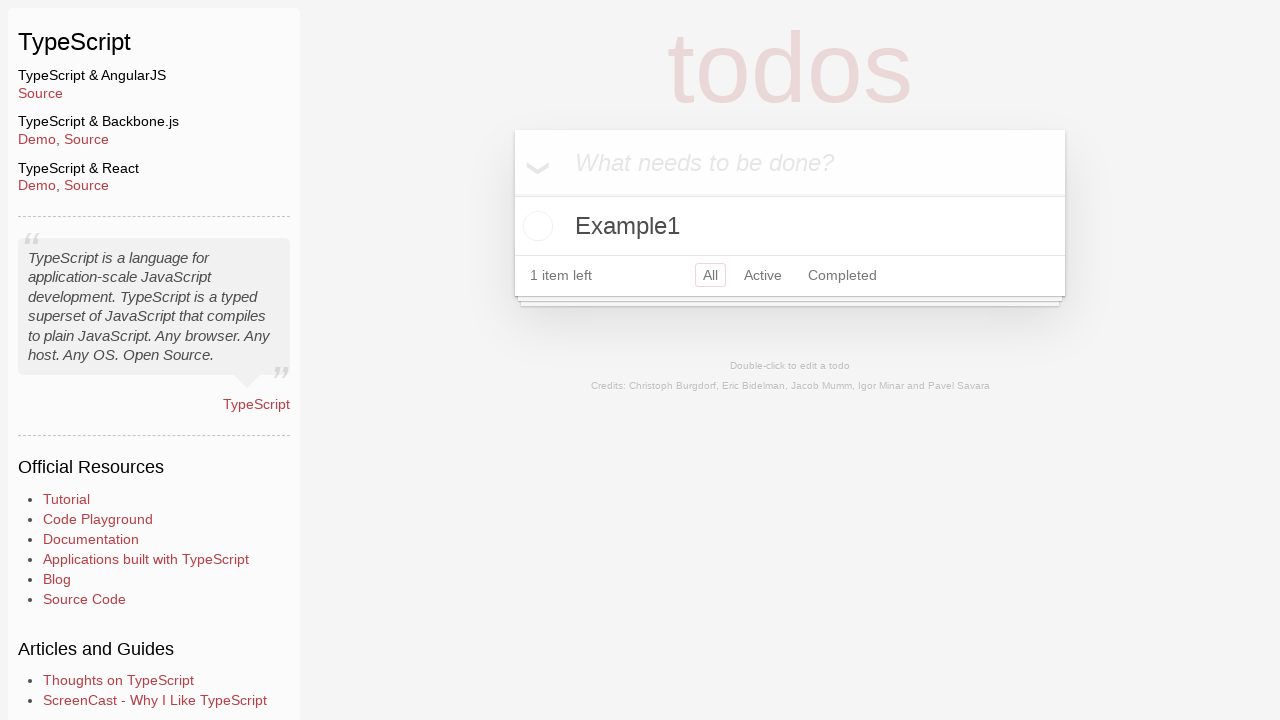

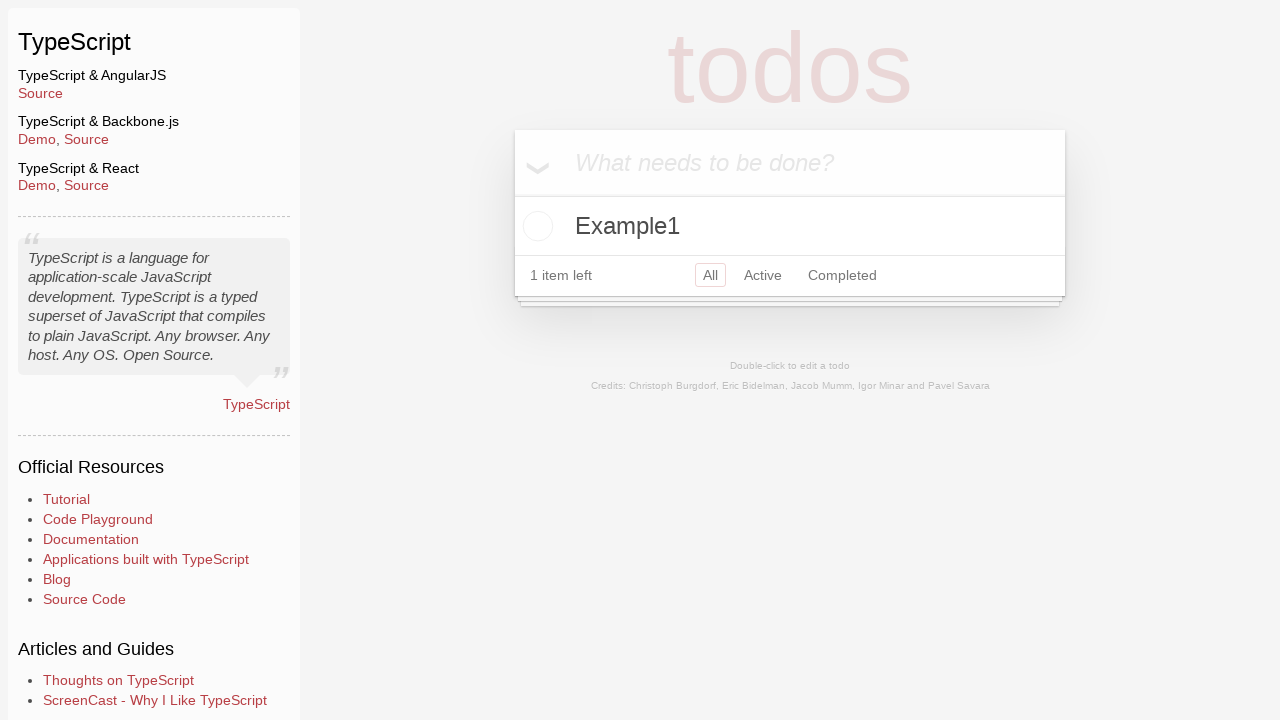